Tests drag and drop functionality on the jQuery UI demo page by switching to an iframe and dragging an element onto a drop target

Starting URL: https://jqueryui.com/droppable/

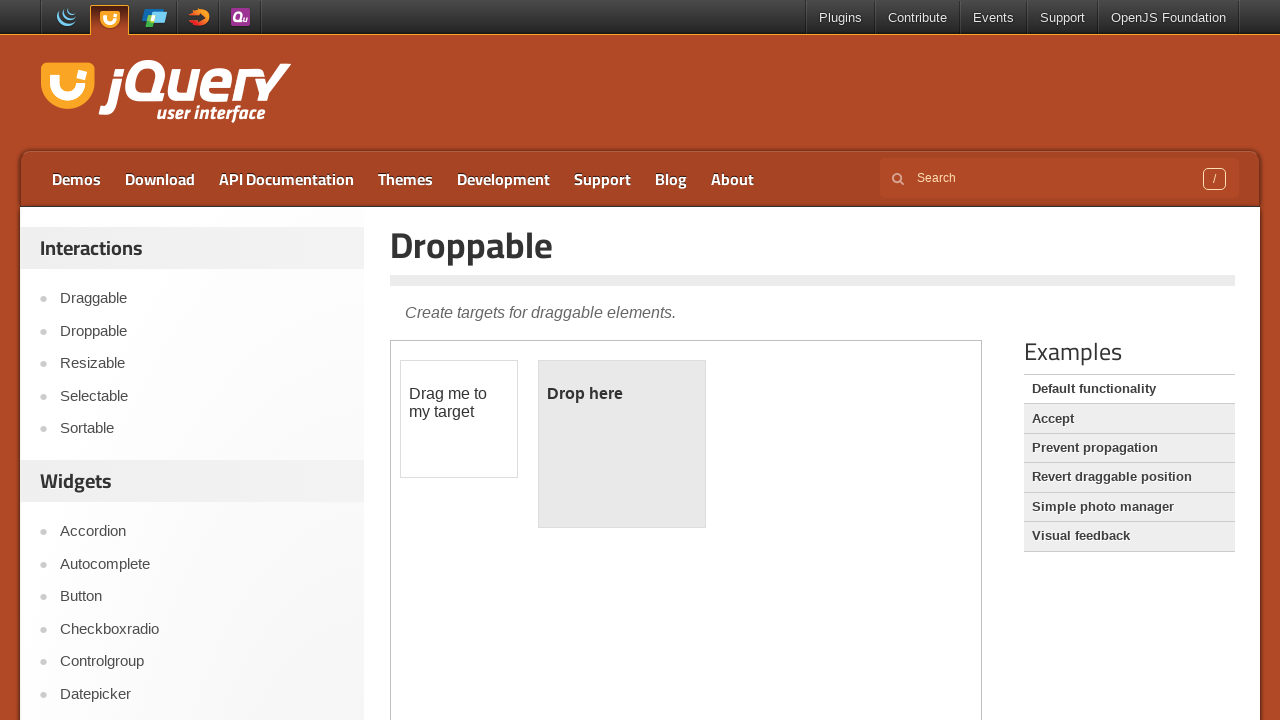

Located iframe with class 'demo-frame'
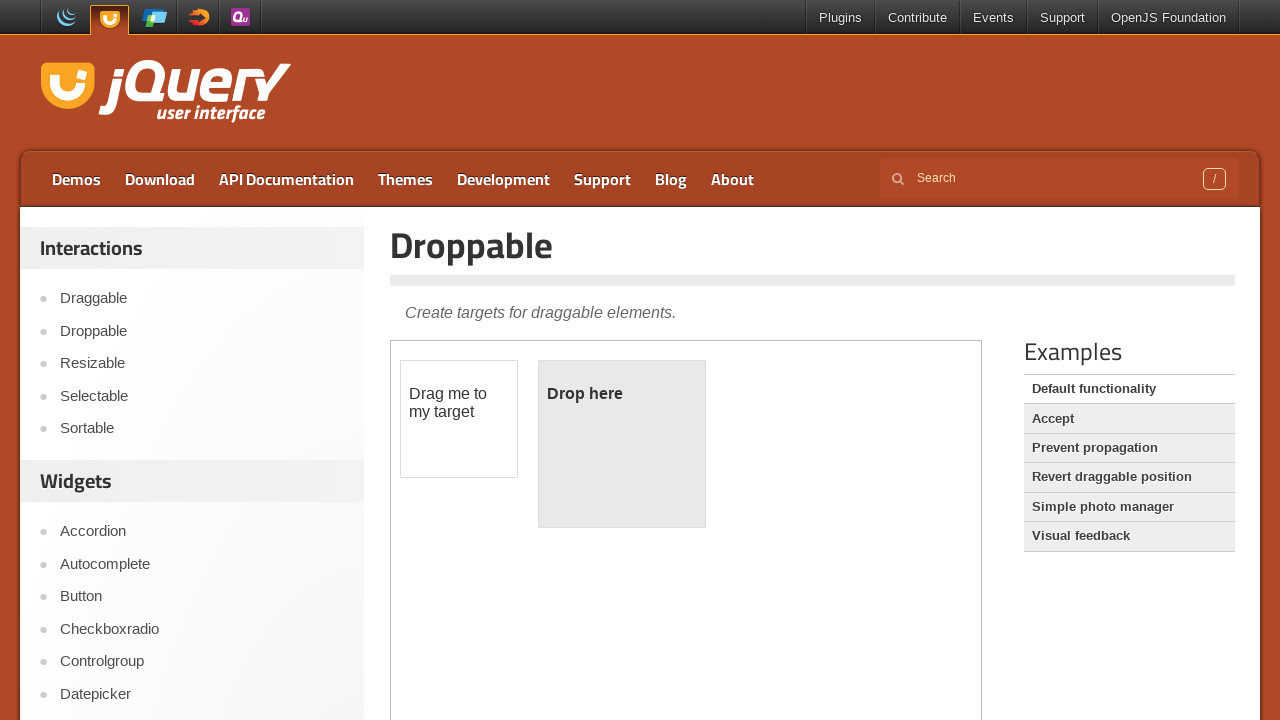

Located draggable element with id 'draggable' inside iframe
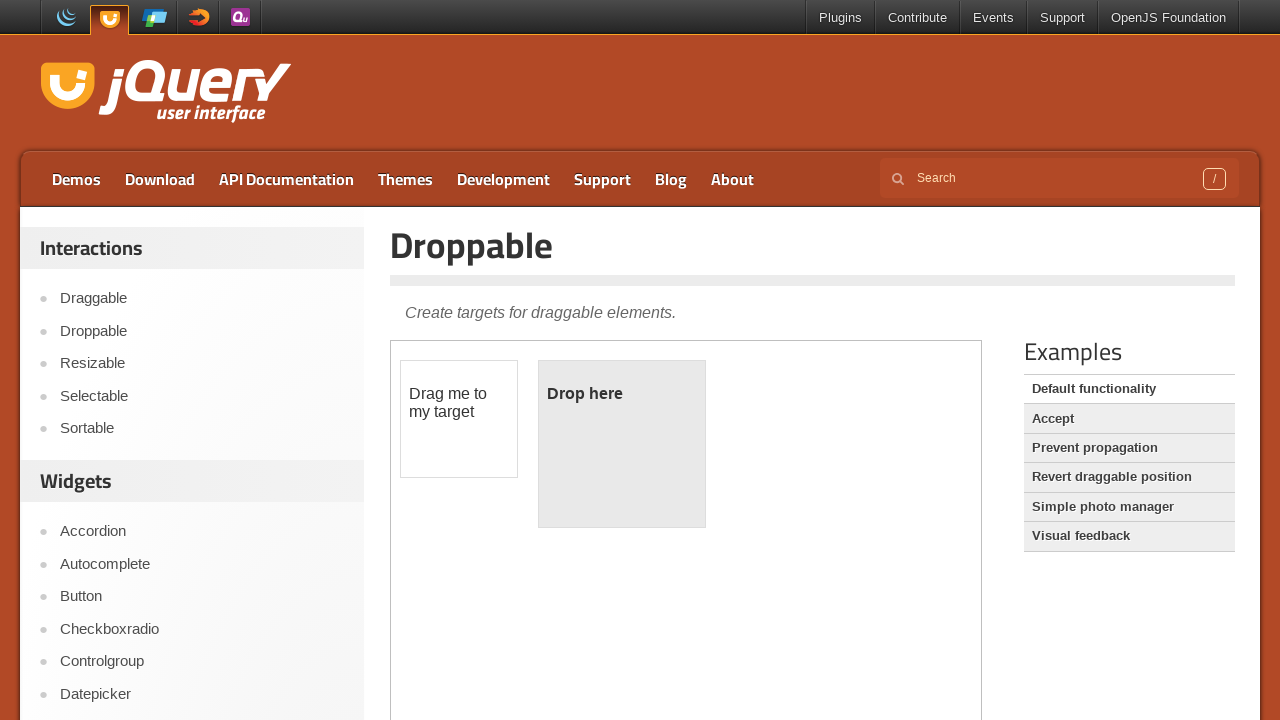

Located droppable element with id 'droppable' inside iframe
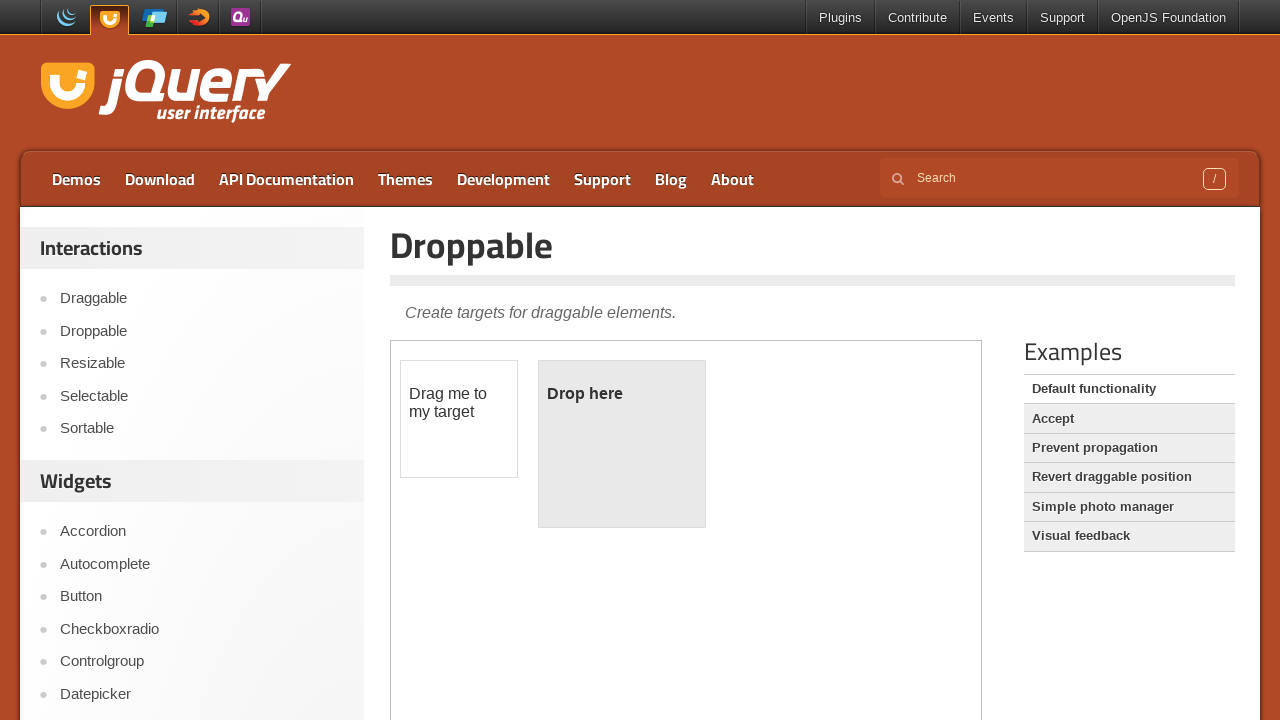

Draggable element became visible
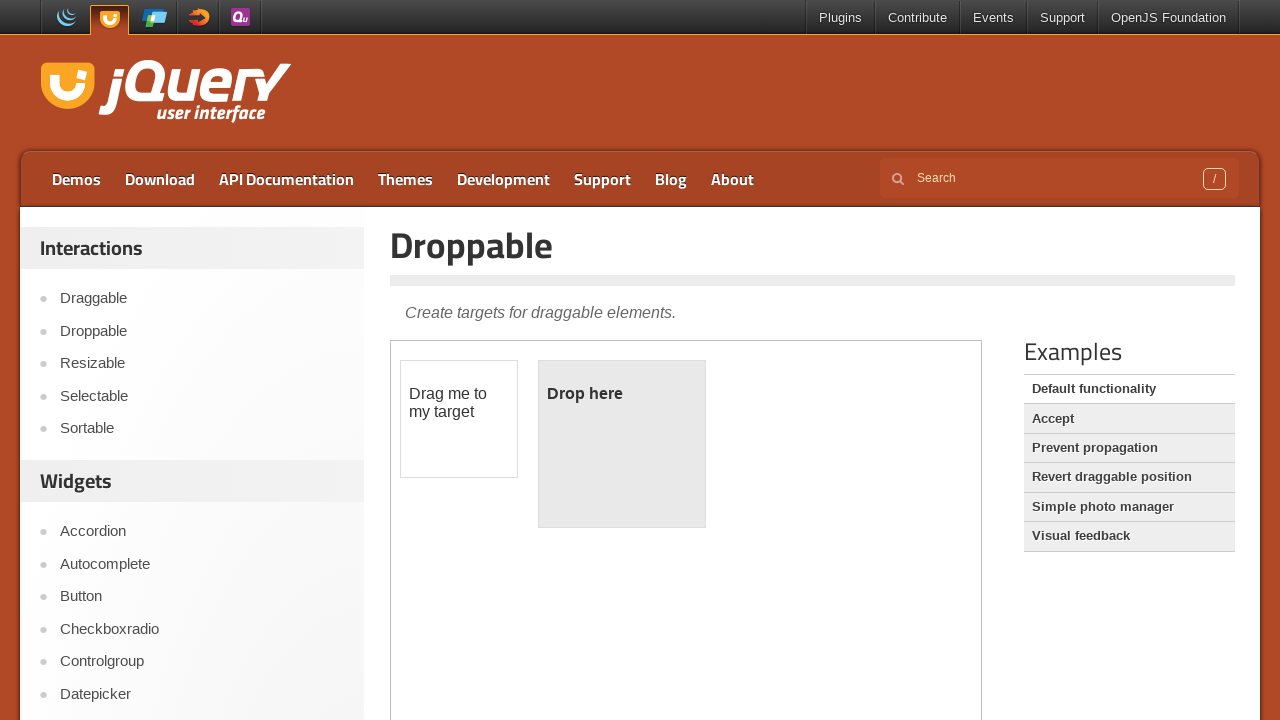

Droppable element became visible
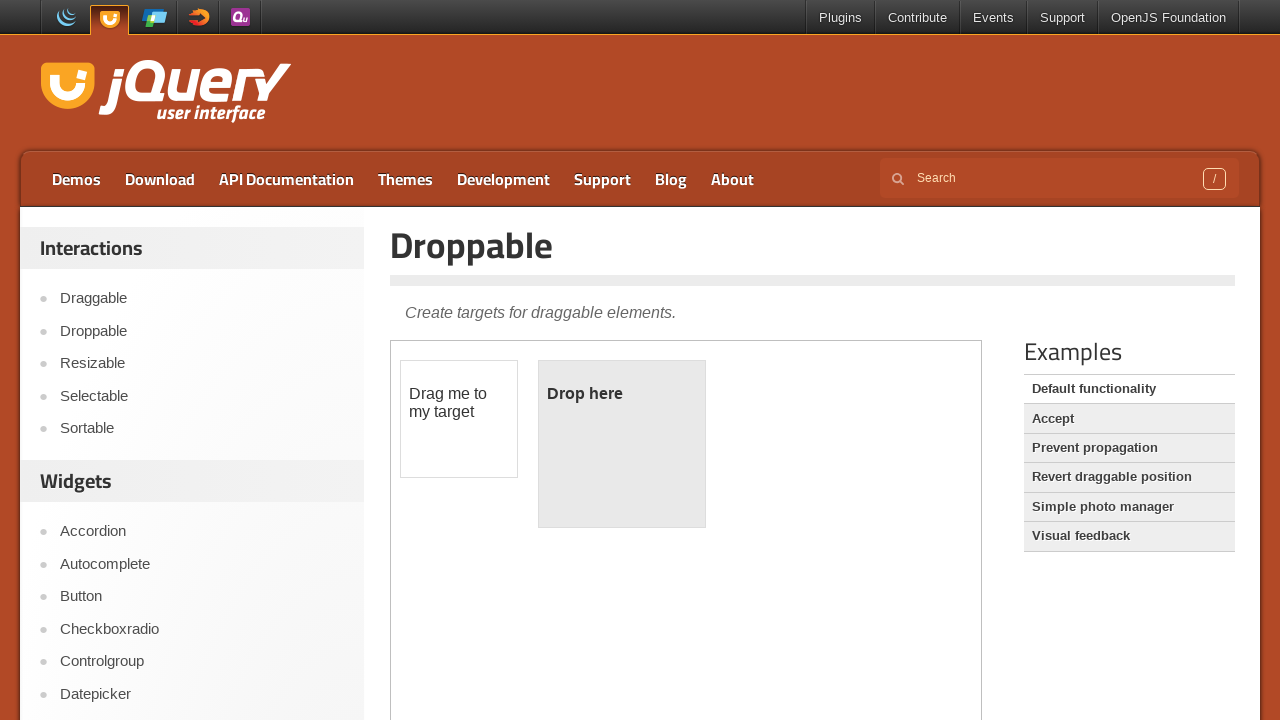

Dragged element onto drop target successfully at (622, 444)
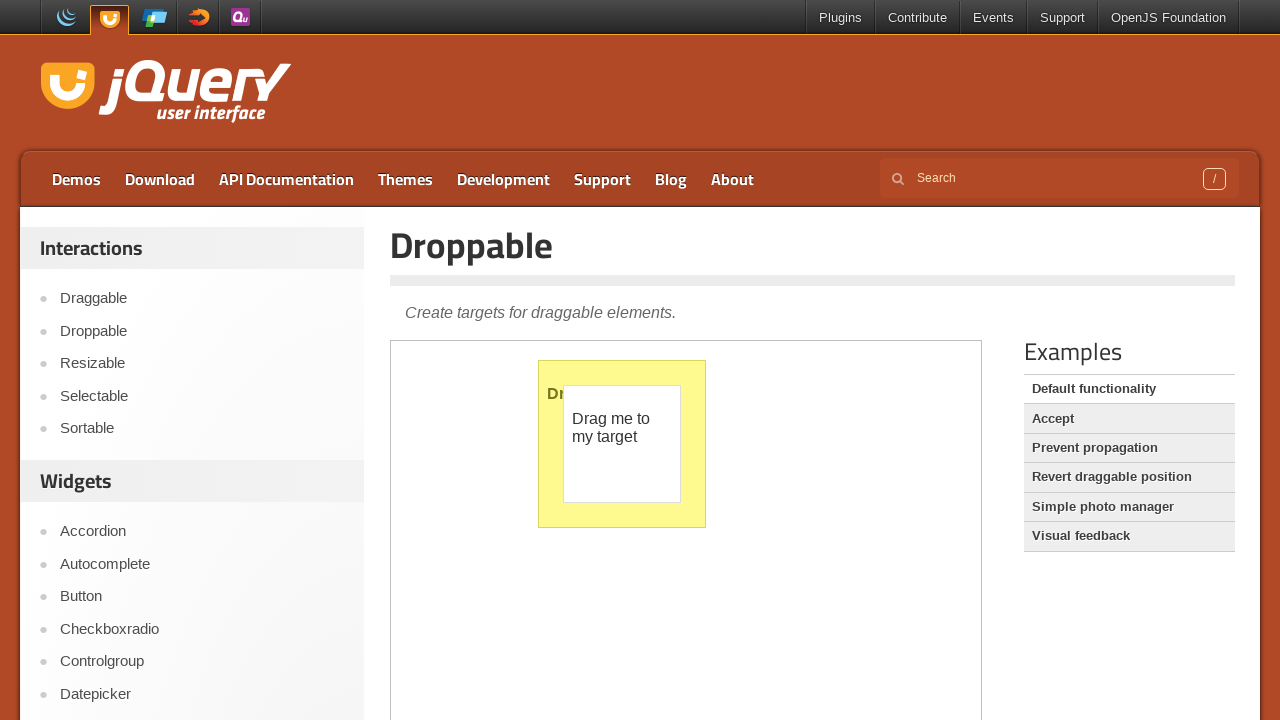

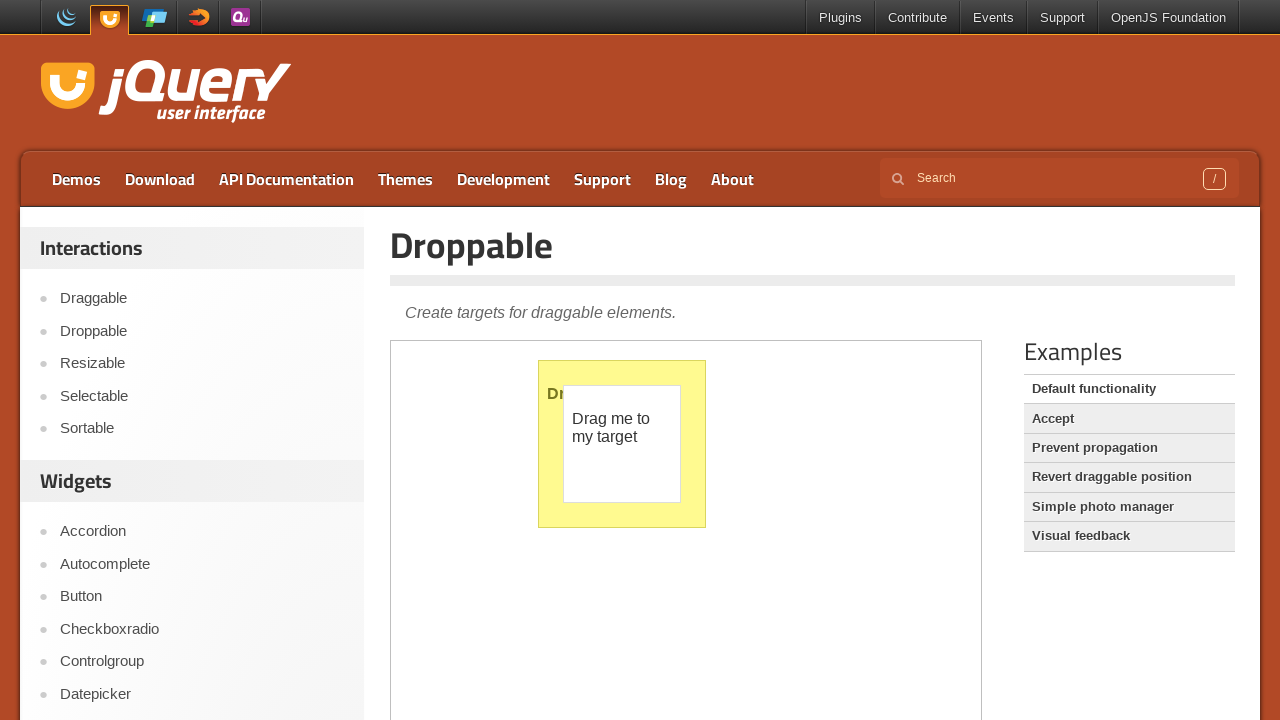